Tests custom radio button and checkbox interactions on a Google Form by selecting a radio option and checking multiple checkboxes

Starting URL: https://docs.google.com/forms/d/e/1FAIpQLSfiypnd69zhuDkjKgqvpID9kwO29UCzeCVrGGtbNPZXQok0jA/viewform?pli=1

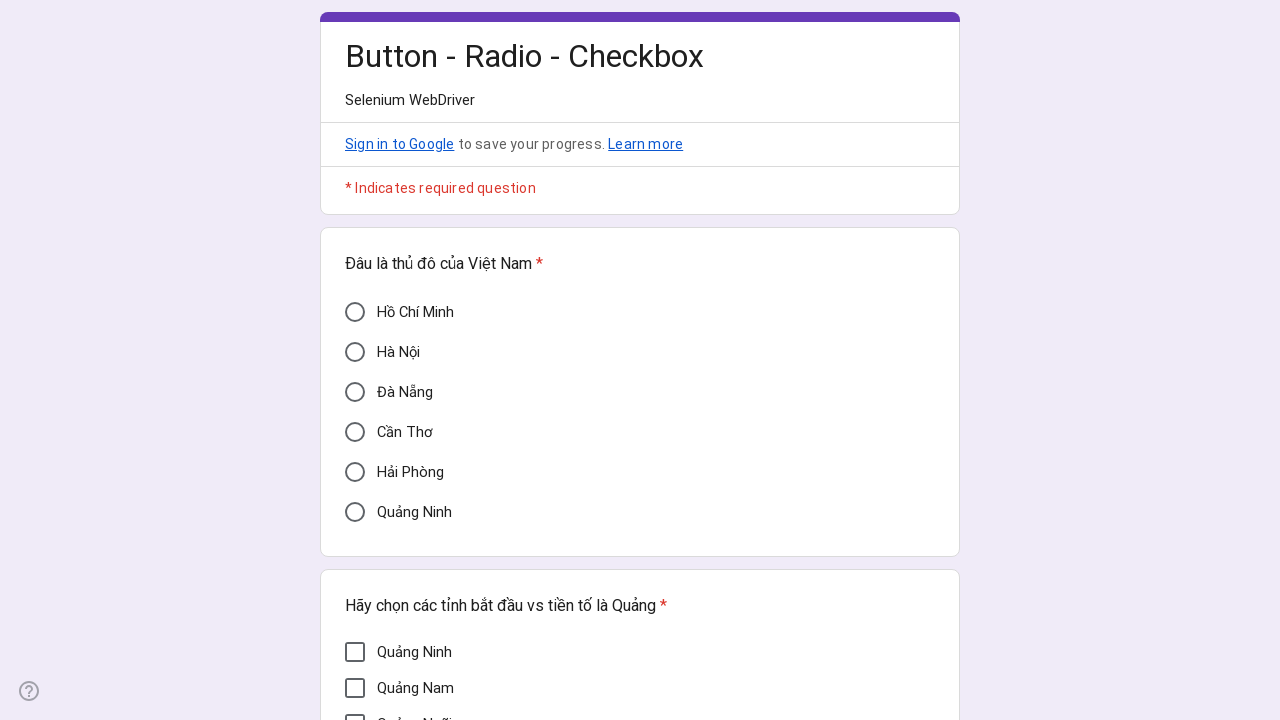

Clicked the Hà Nội radio button
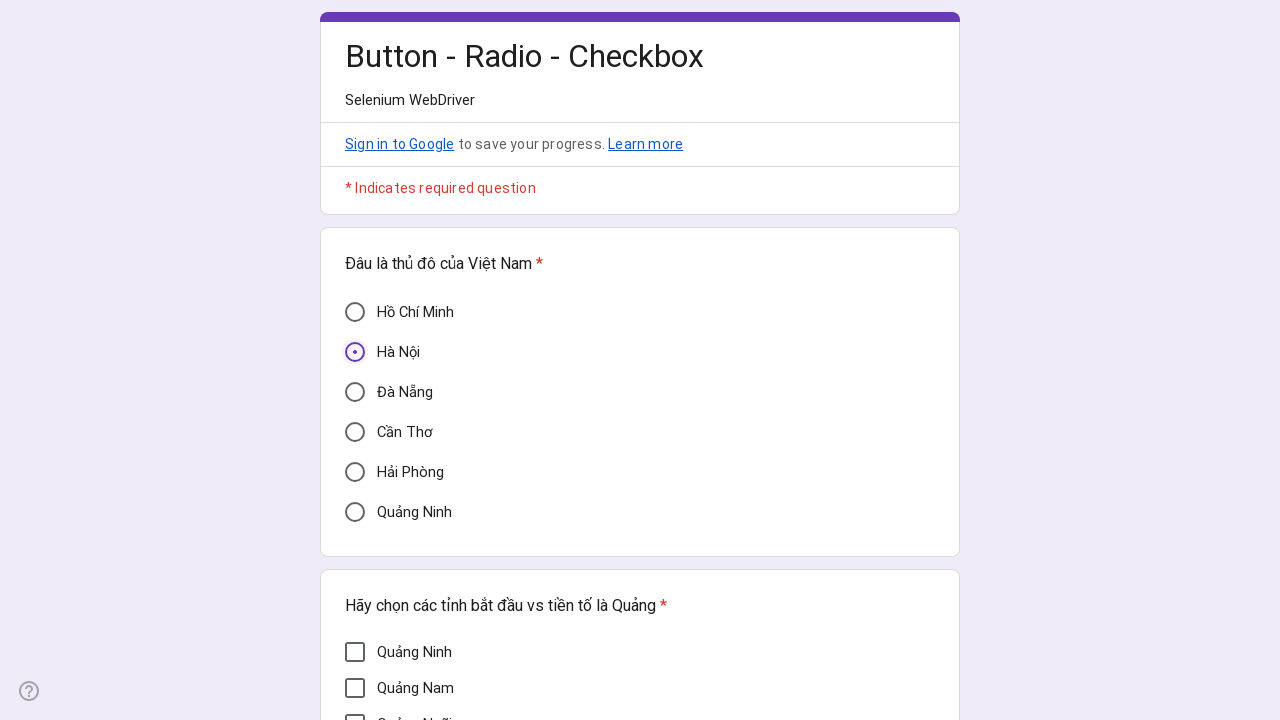

Clicked a checkbox starting with 'Quảng'
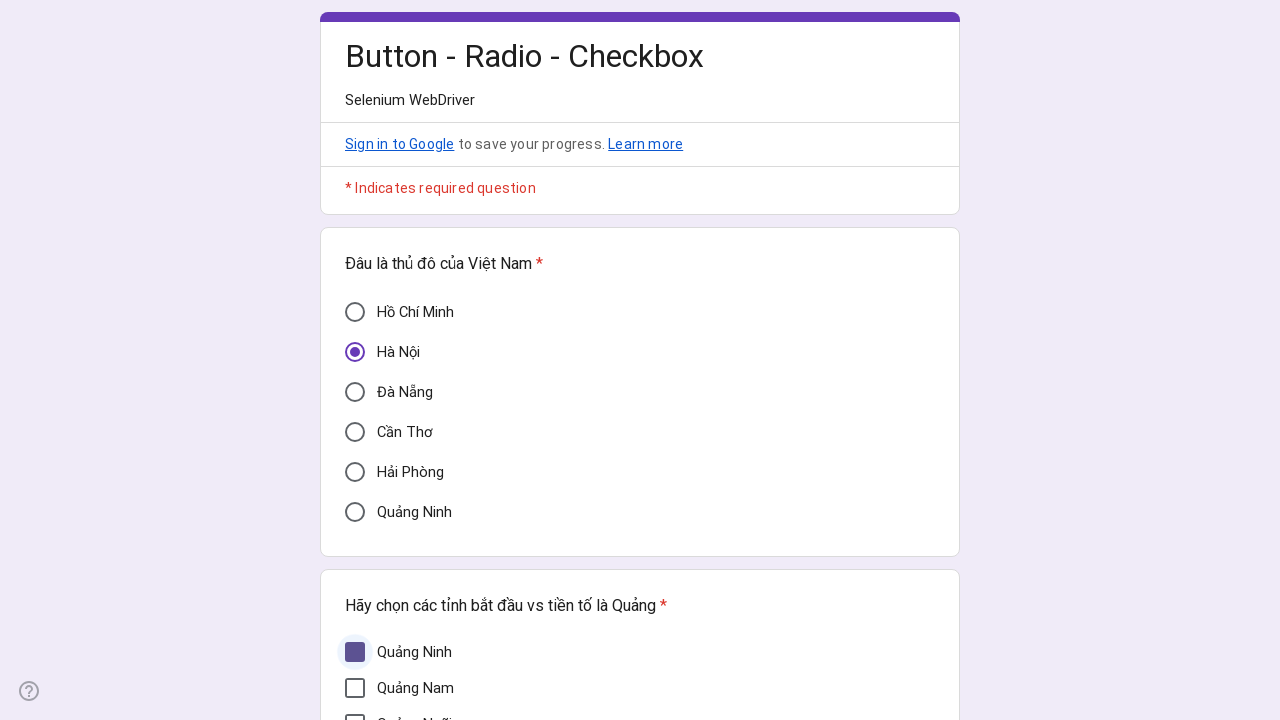

Clicked a checkbox starting with 'Quảng'
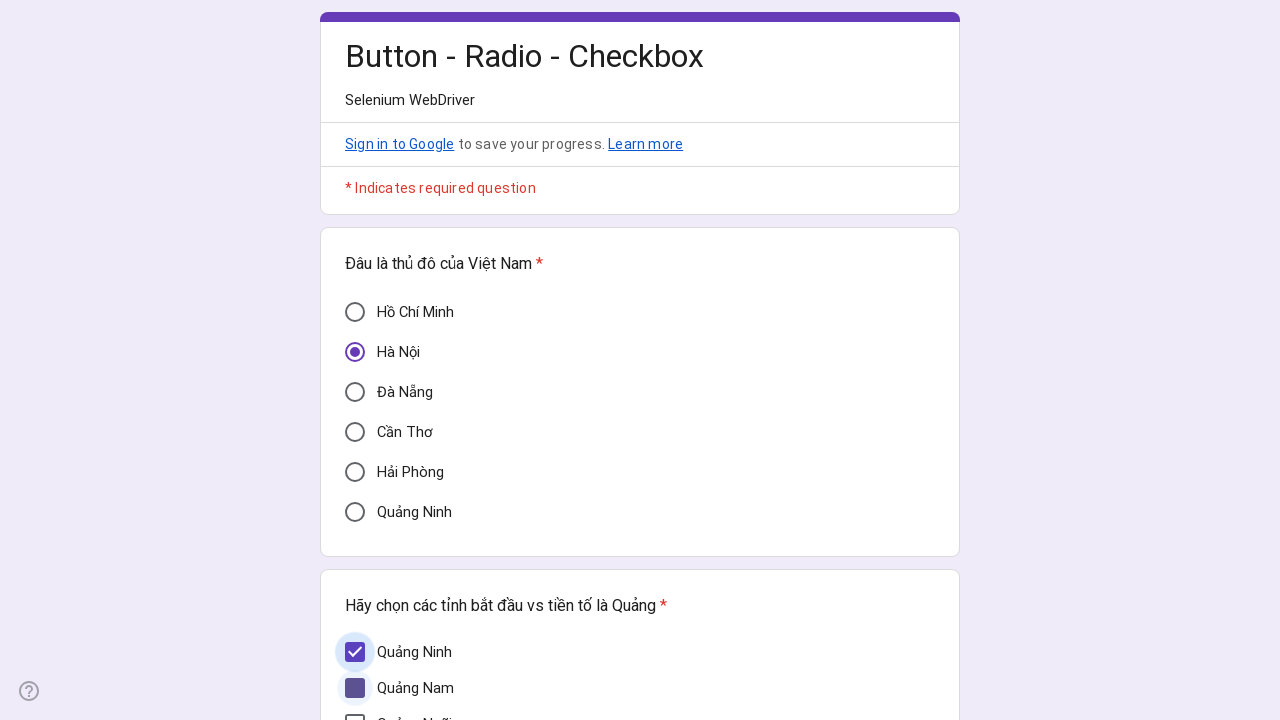

Clicked a checkbox starting with 'Quảng'
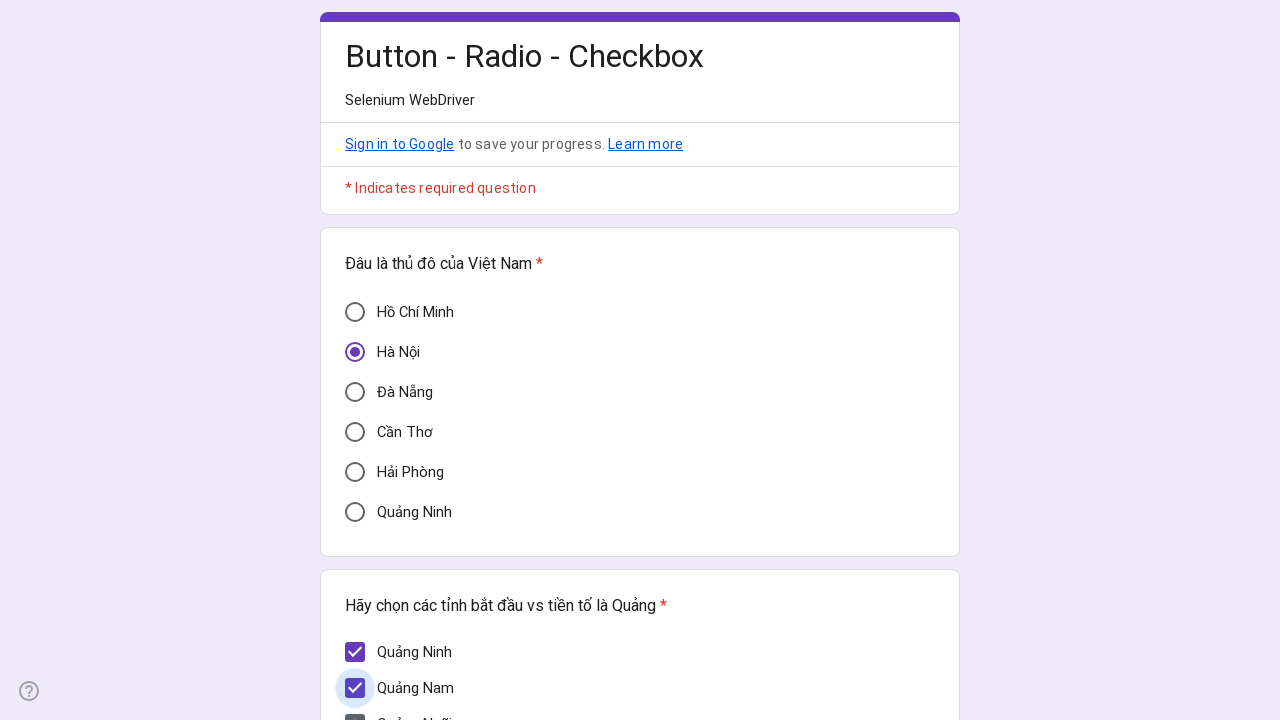

Clicked a checkbox starting with 'Quảng'
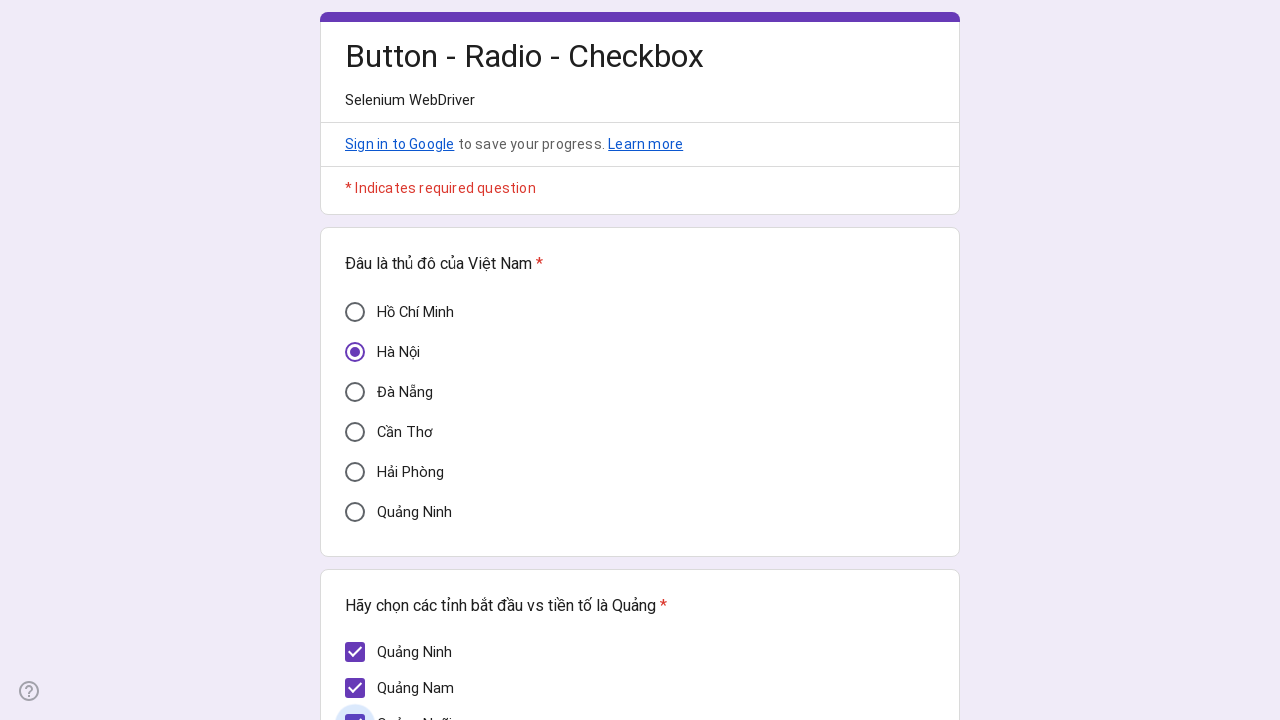

Clicked a checkbox starting with 'Quảng'
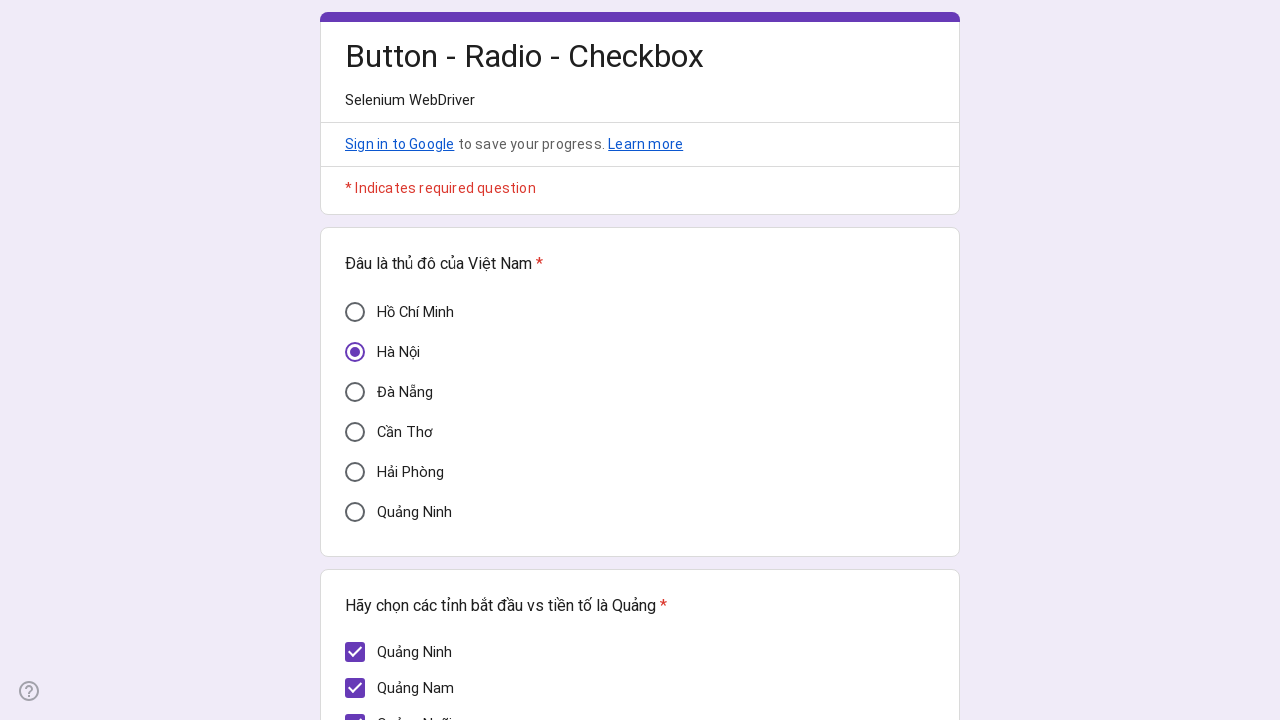

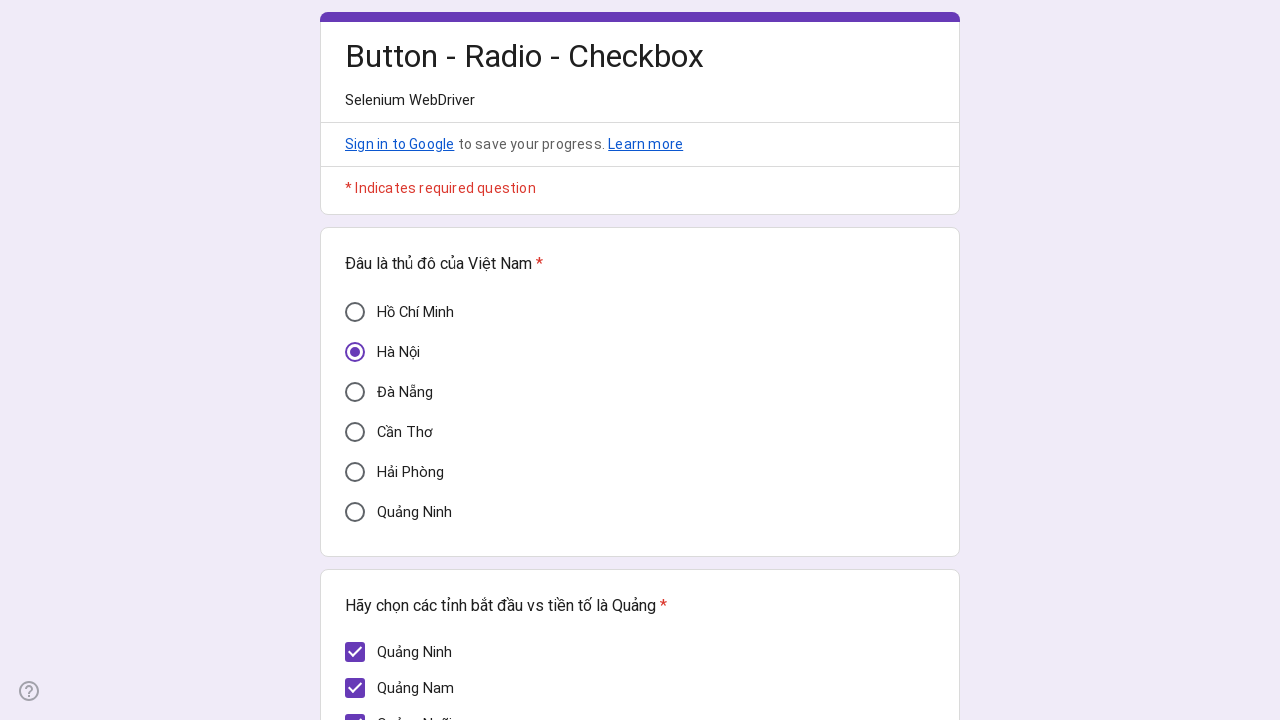